Tests JavaScript prompt dialog by entering text and accepting it, then verifying the entered text is displayed

Starting URL: https://the-internet.herokuapp.com

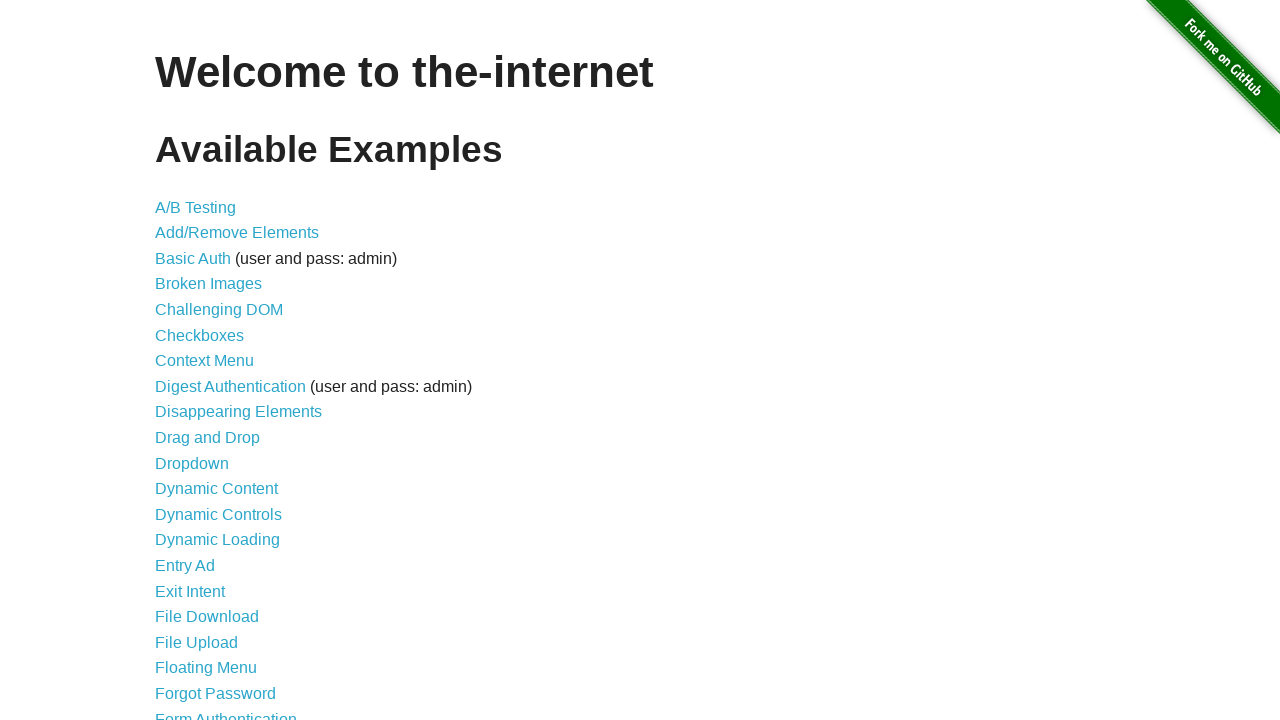

Clicked on JavaScript Alerts link at (214, 361) on xpath=//*[@id='content']/ul/li[29]/a
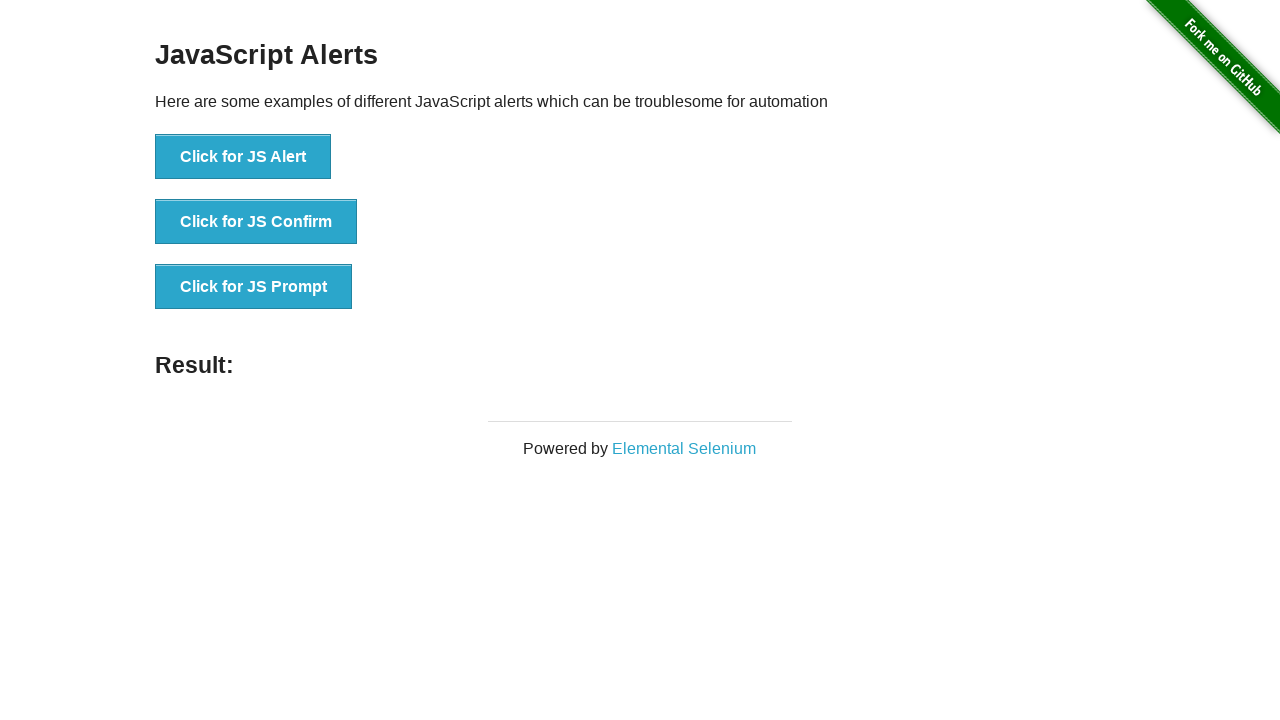

Set up dialog handler to accept prompt with text 'Test123'
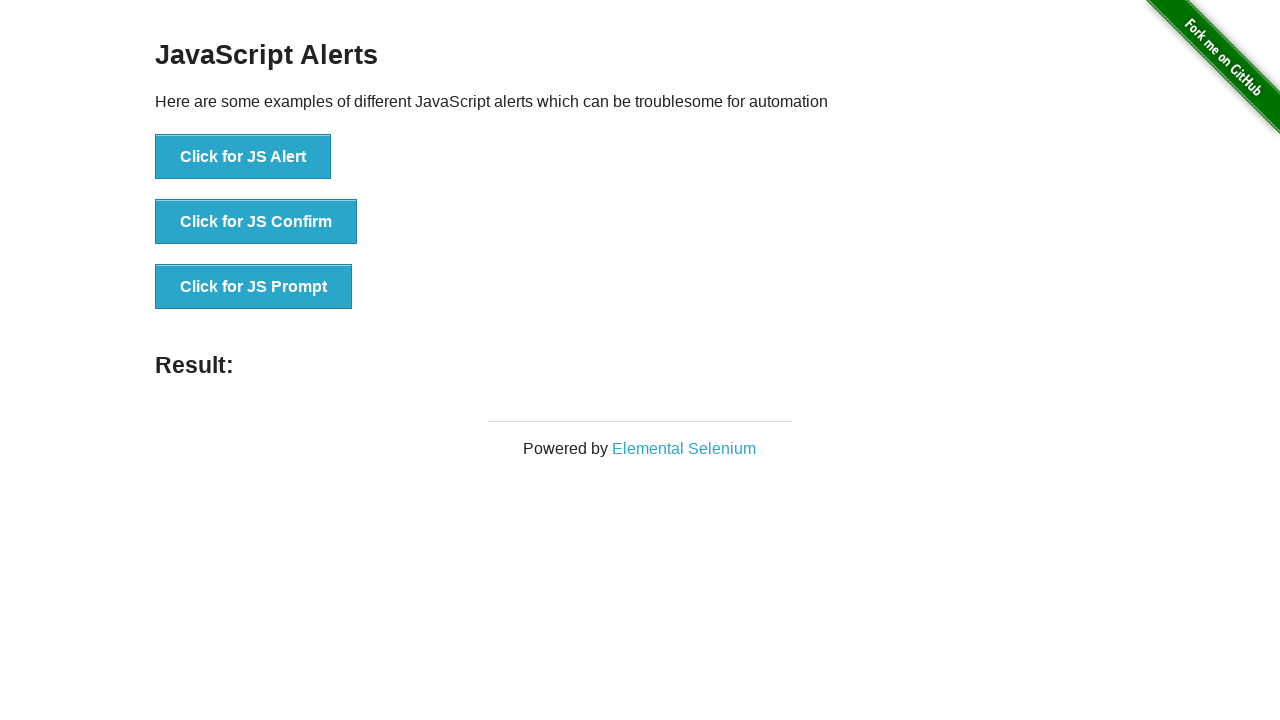

Clicked the JS Prompt button to trigger prompt dialog at (254, 287) on xpath=//*[@id='content']/div/ul/li[3]/button
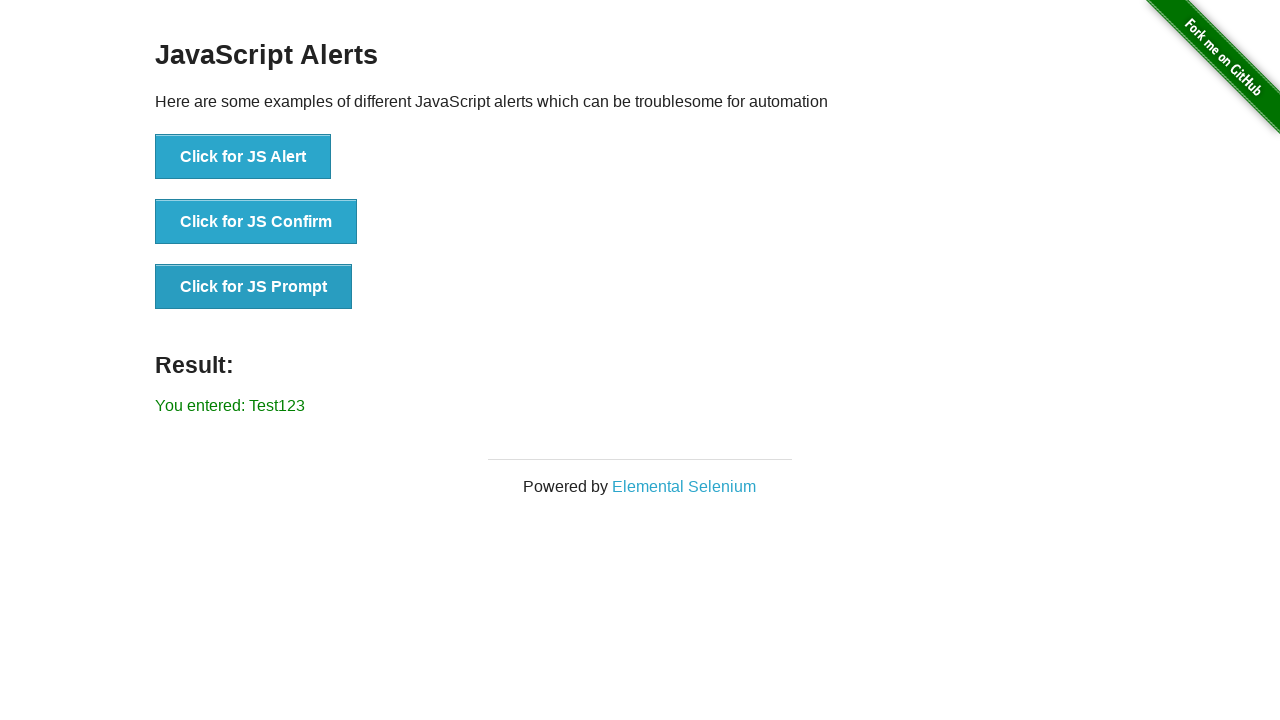

Retrieved result text from page
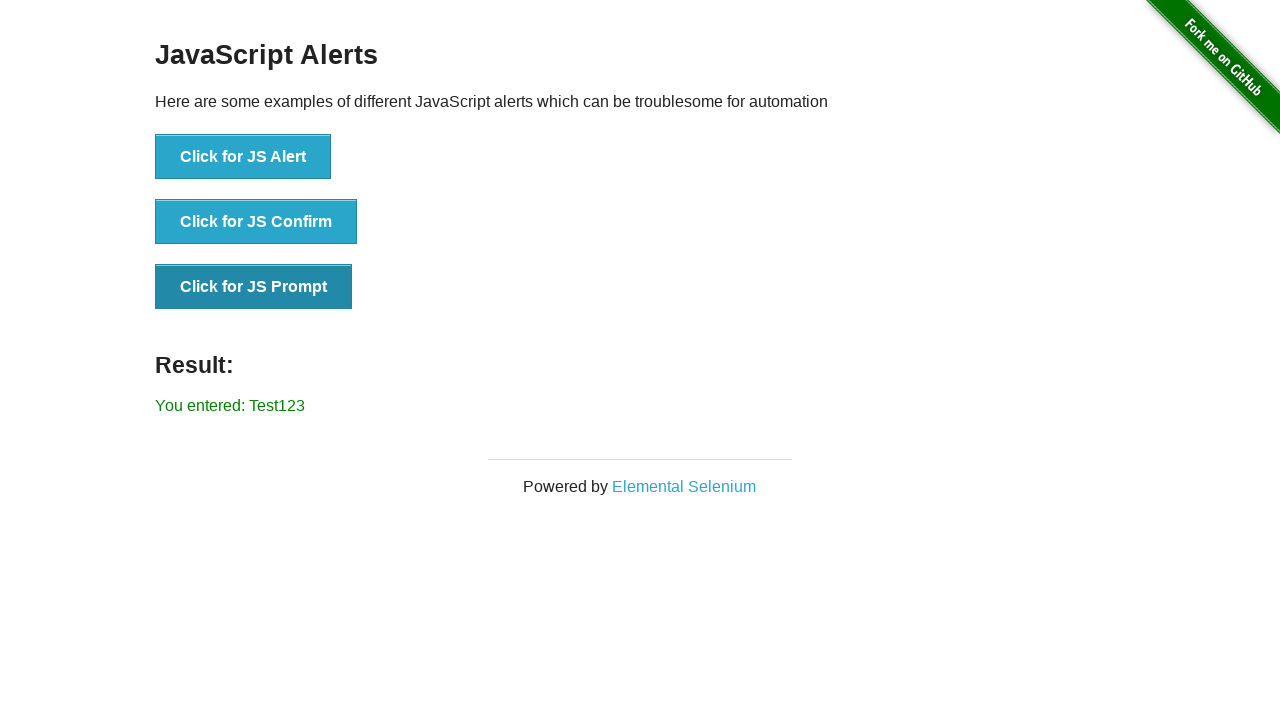

Verified that result contains 'You entered: Test123'
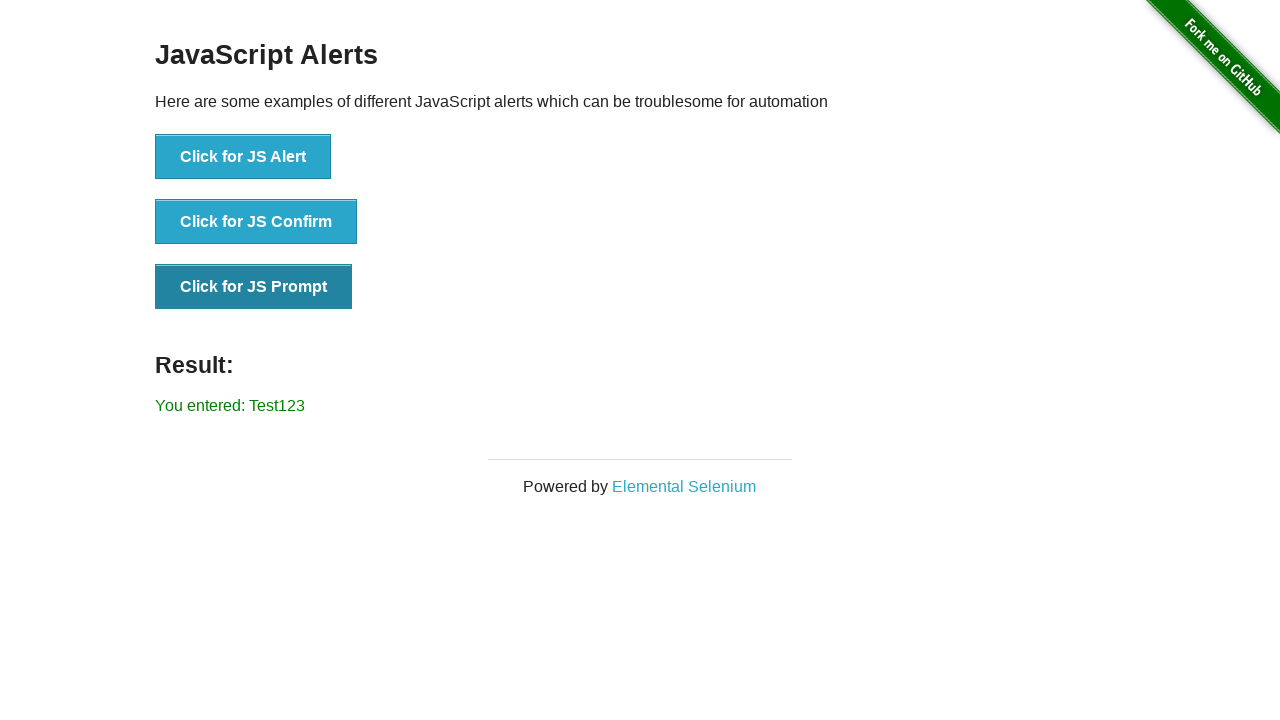

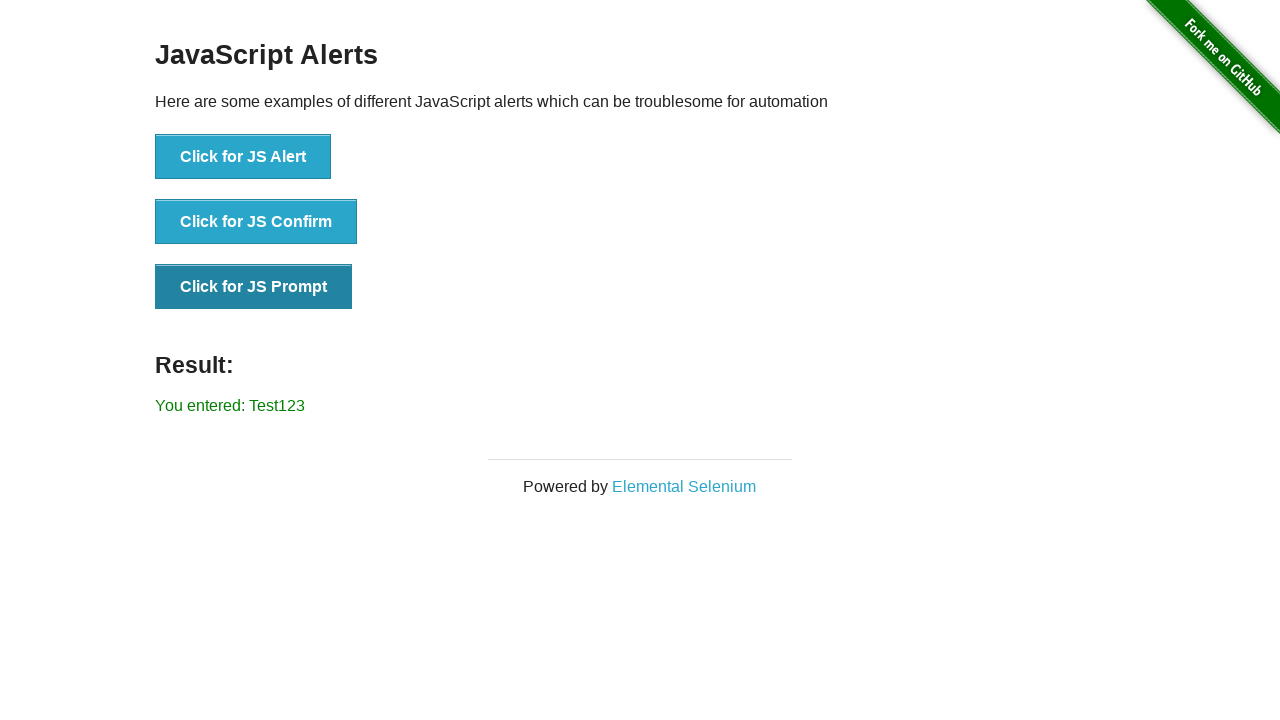